Tests checkbox presence and selection state - verifies the first checkbox exists and clicks it if not already selected

Starting URL: https://the-internet.herokuapp.com/checkboxes

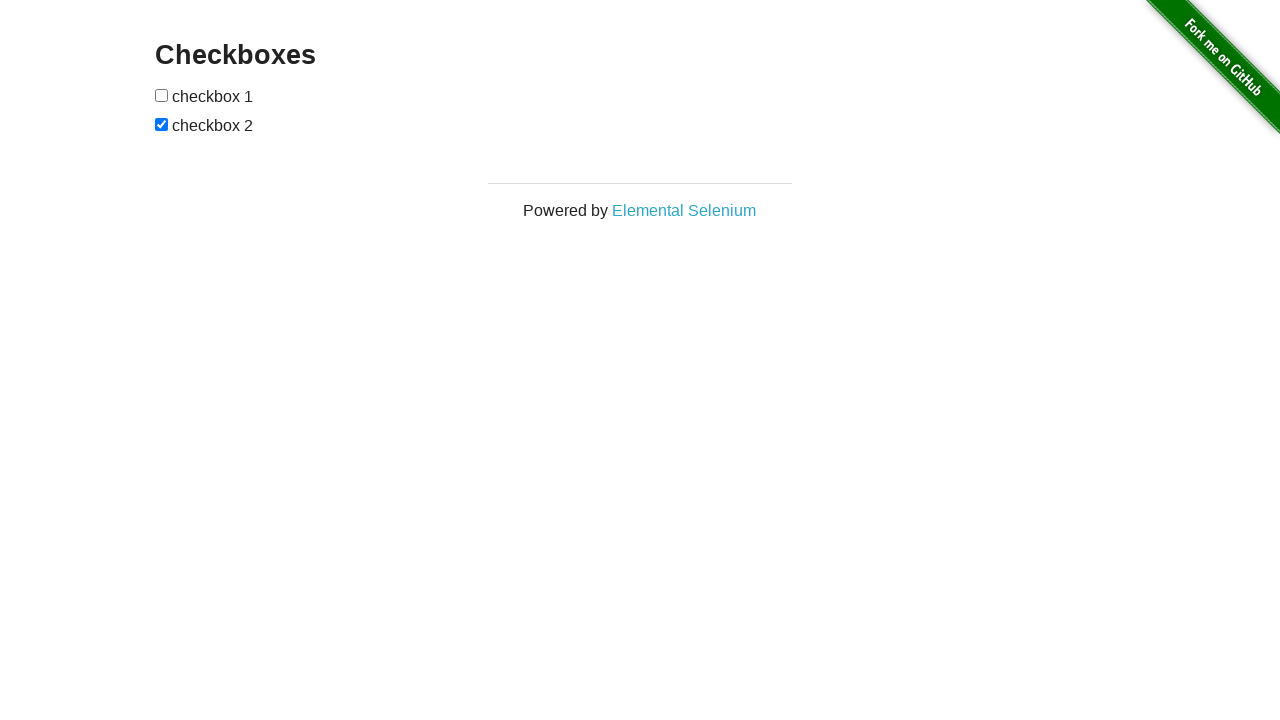

Located the first checkbox element on the page
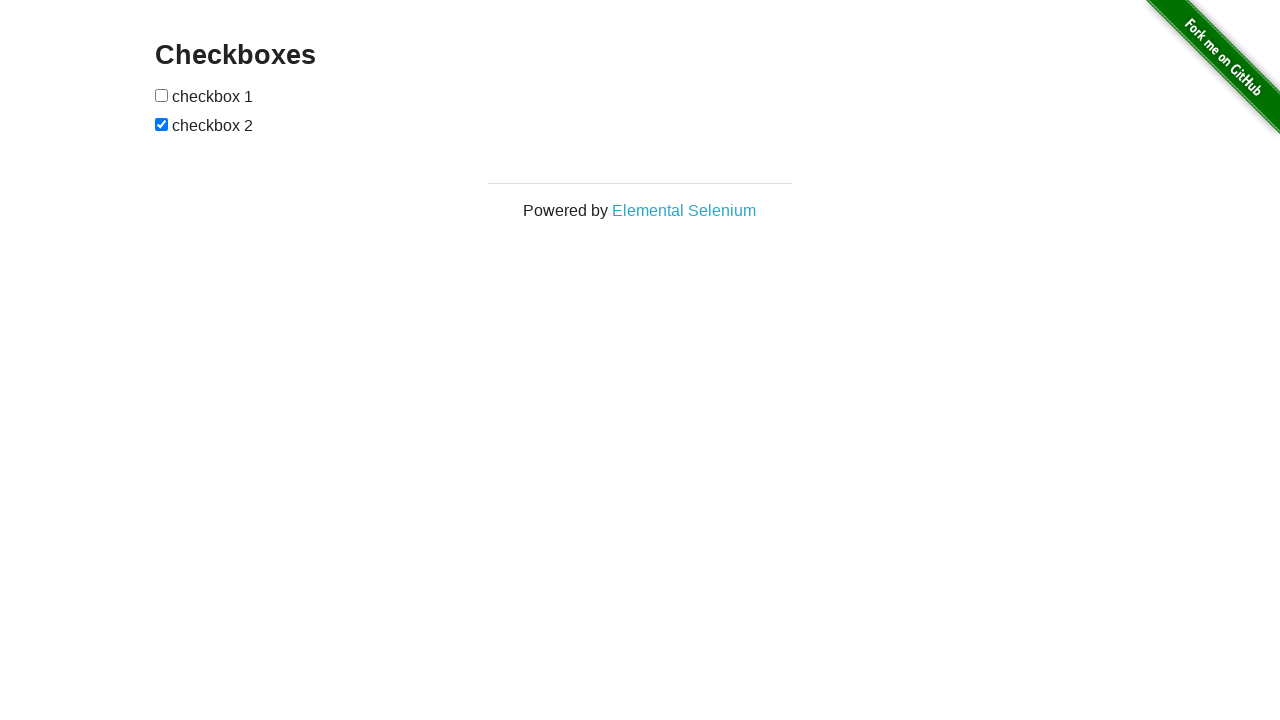

Verified that the first checkbox exists
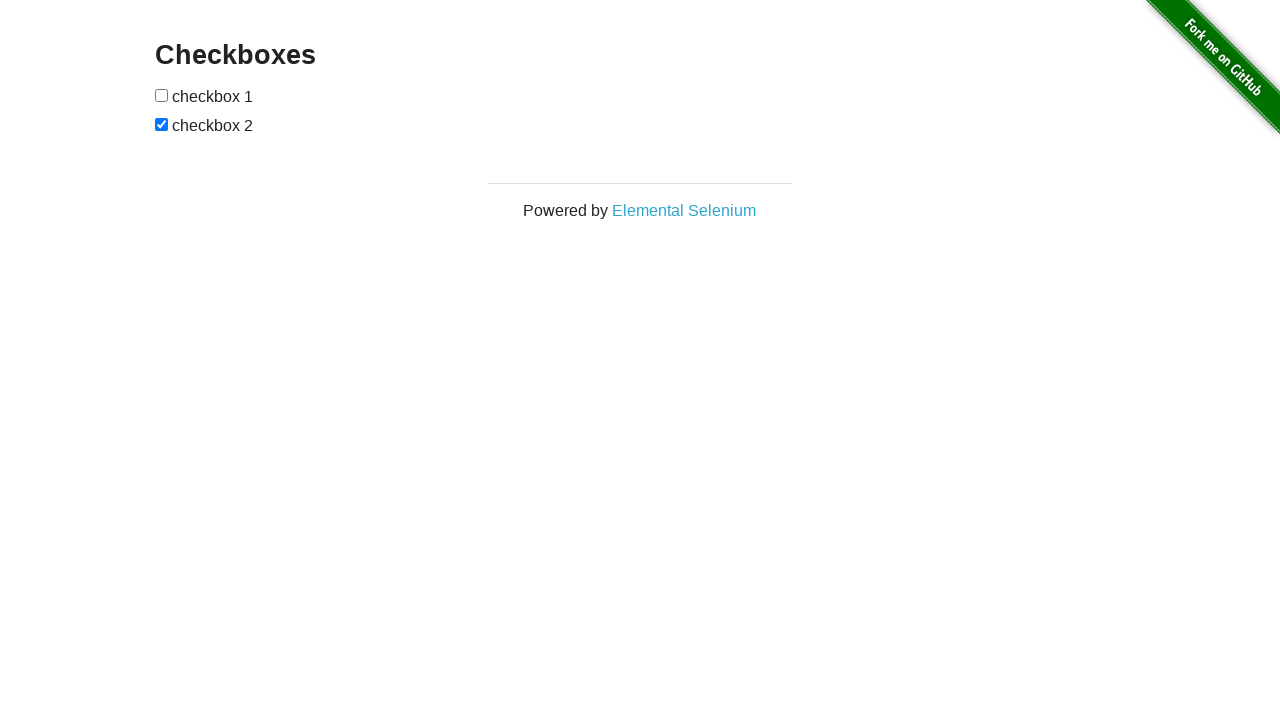

Checked the selection state of the first checkbox: False
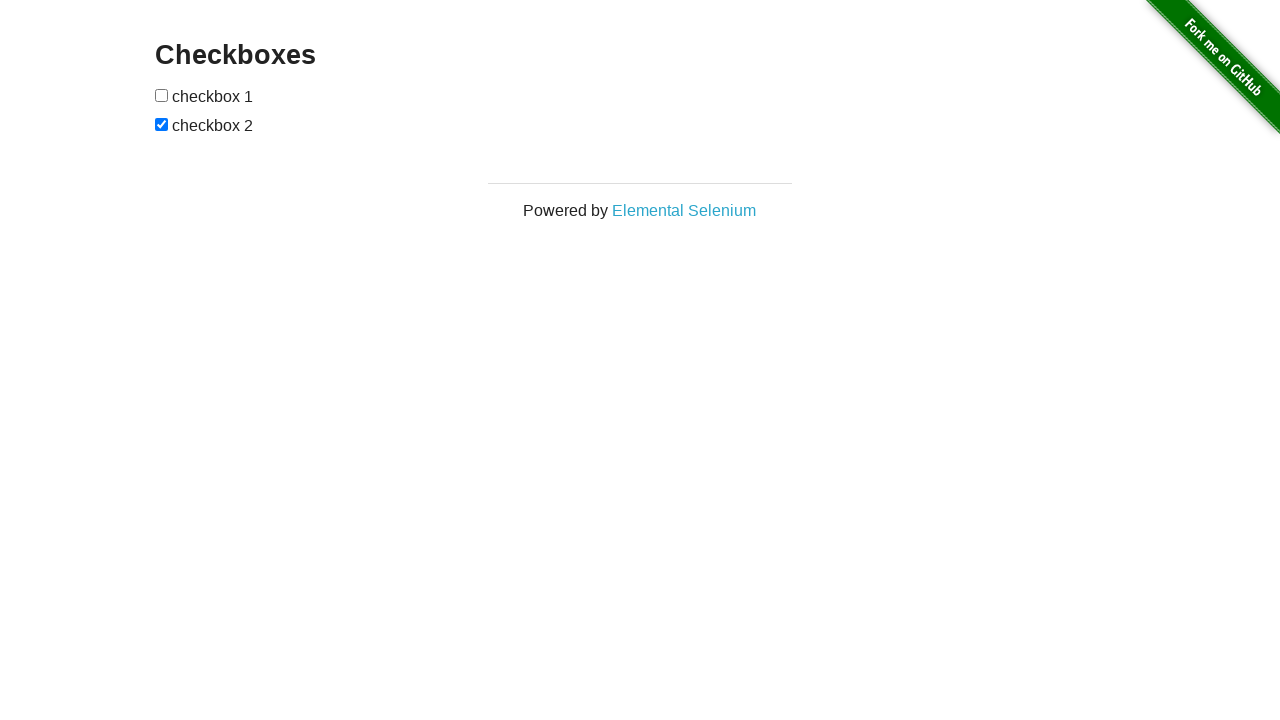

Clicked the first checkbox to select it at (162, 95) on xpath=//*[@id='checkboxes']/input[1]
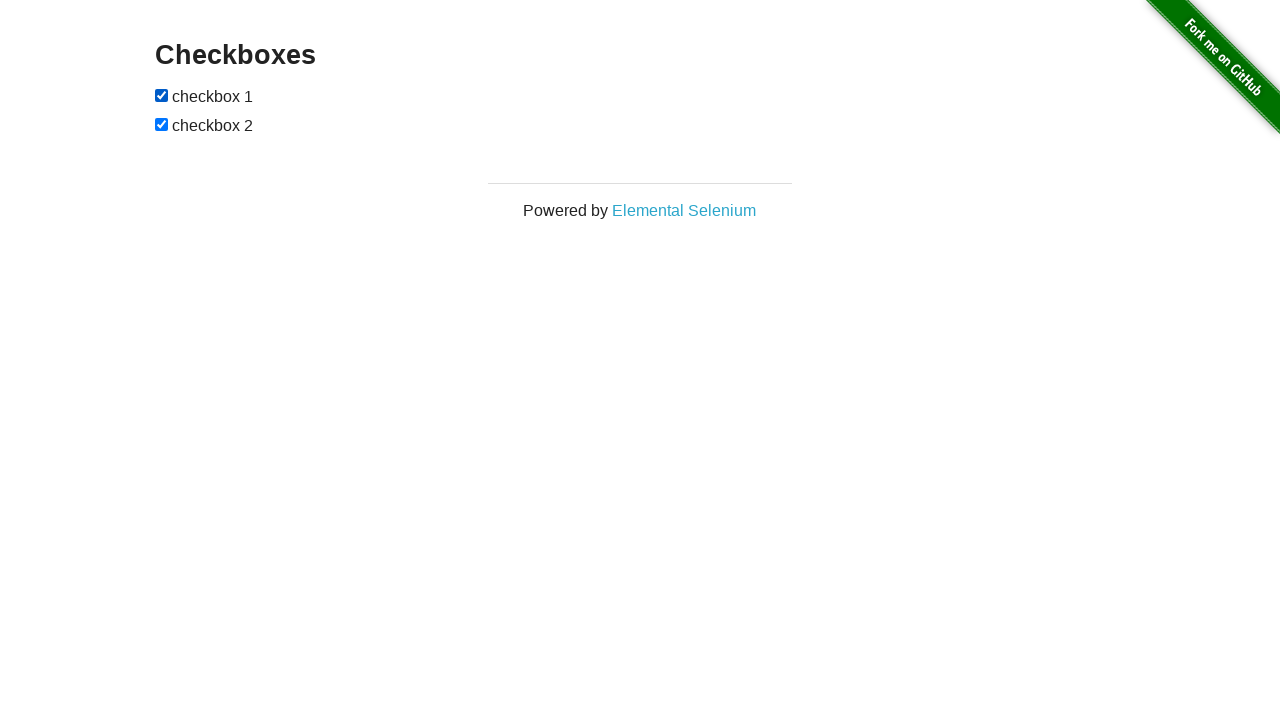

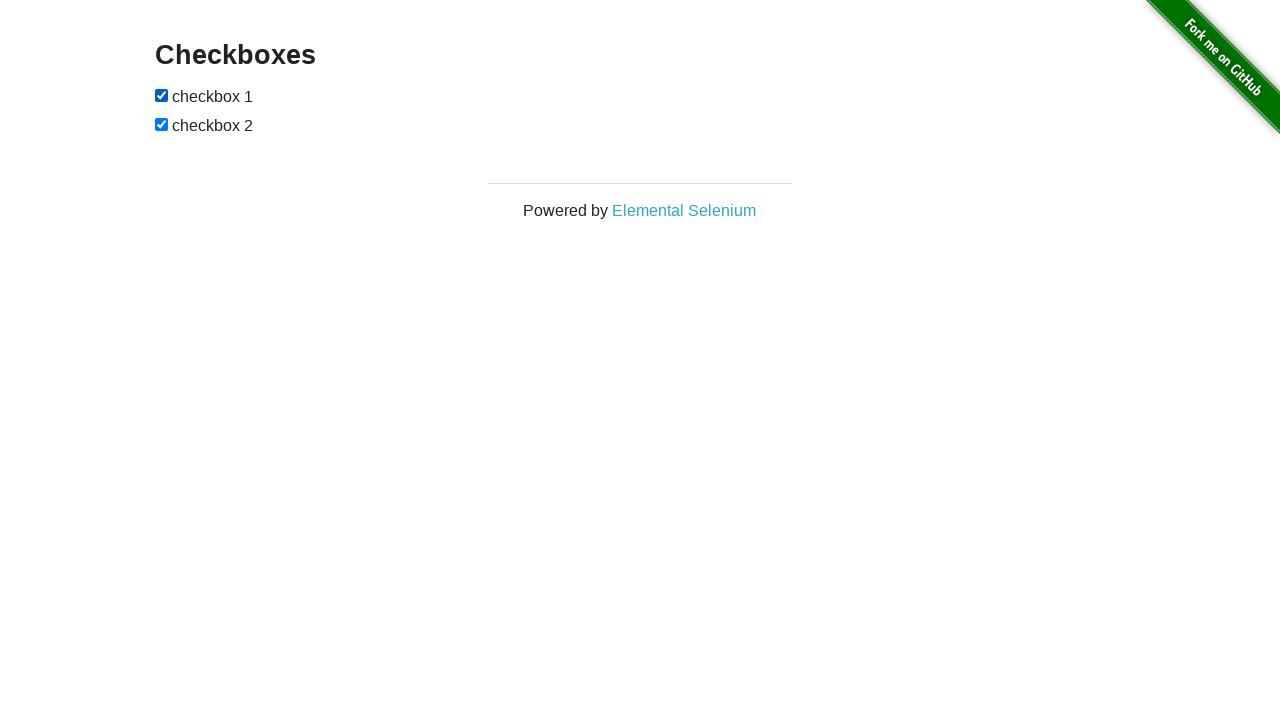